Tests horizontal slider functionality by repeatedly pressing the right arrow key until the slider reaches the expected value of 4.5

Starting URL: https://the-internet.herokuapp.com/horizontal_slider

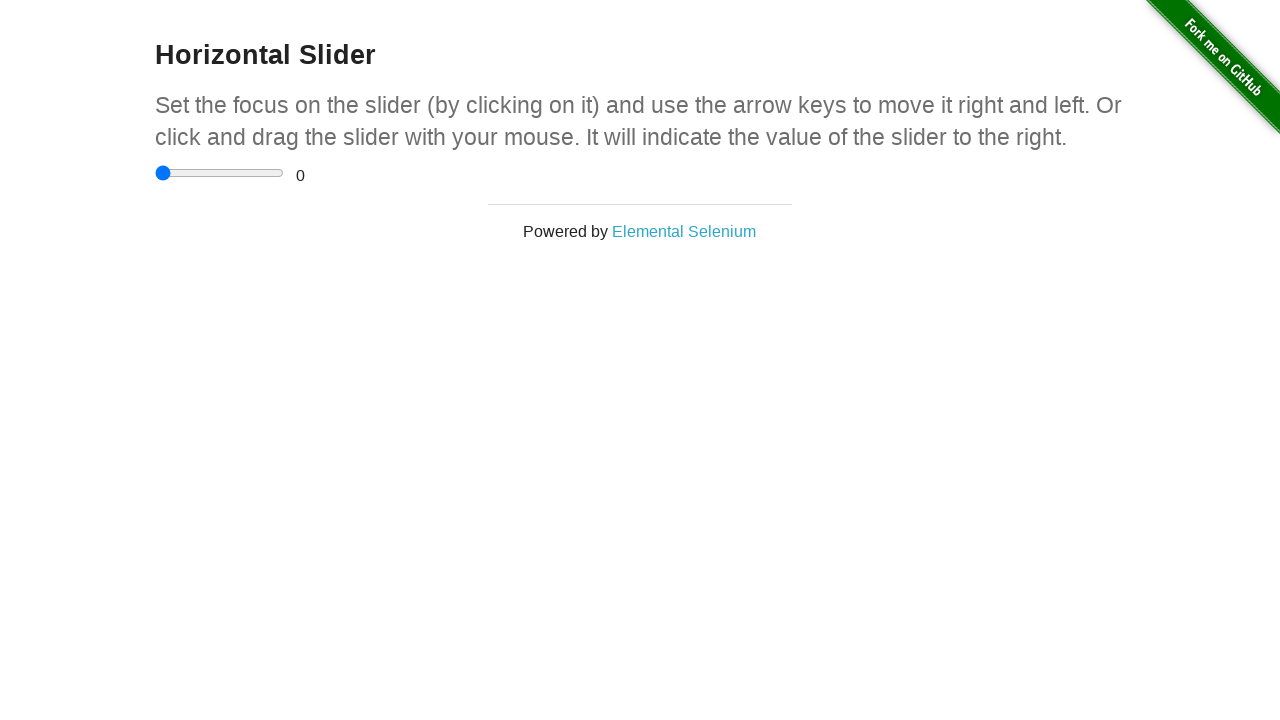

Navigated to horizontal slider test page
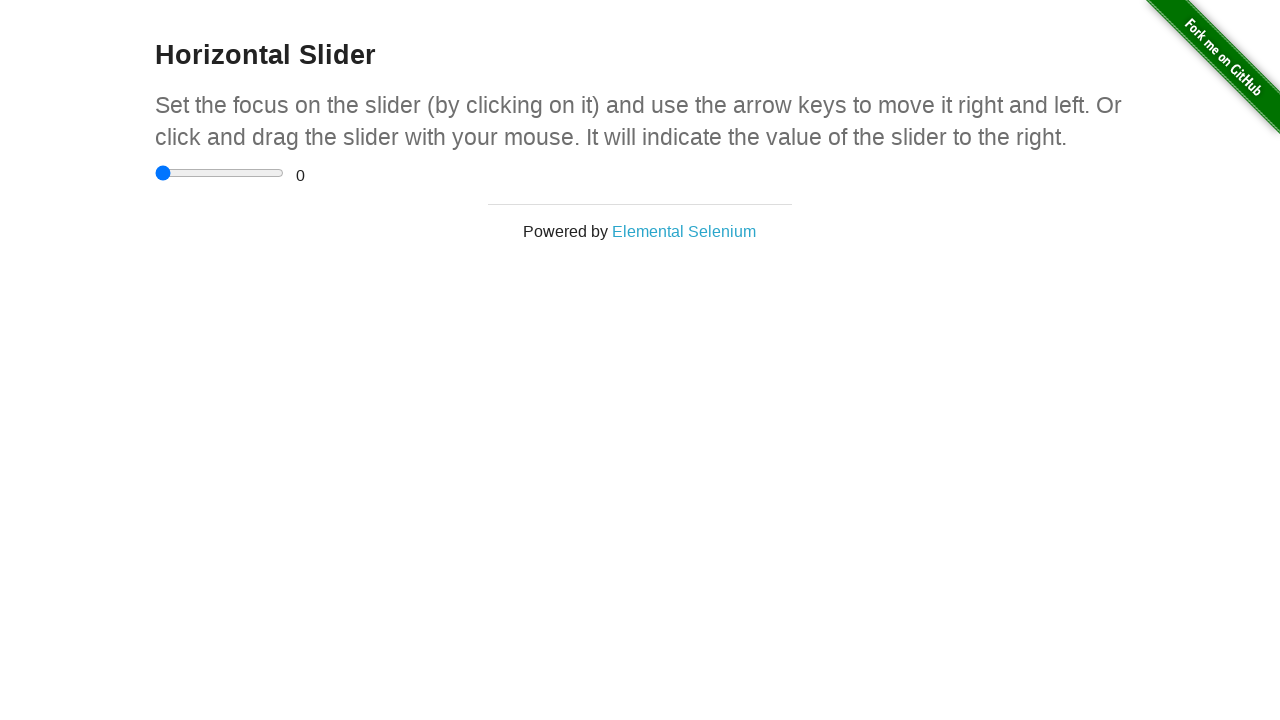

Located slider input element
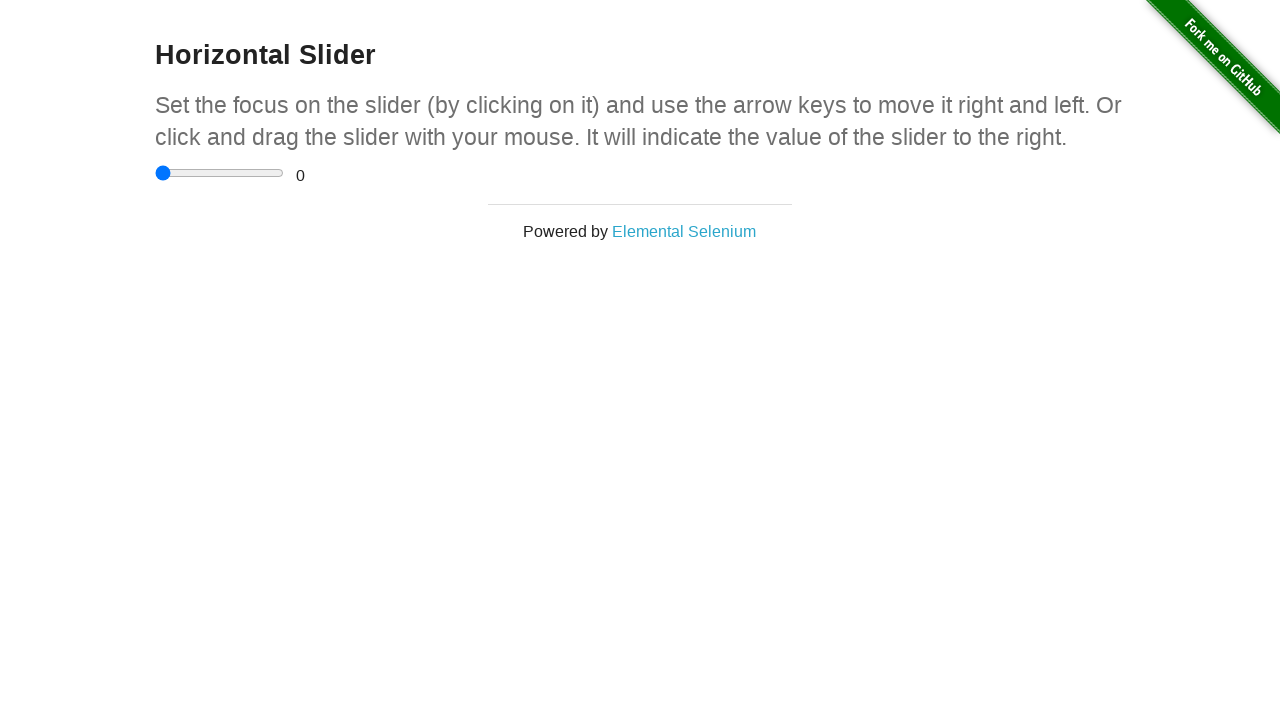

Located range display element
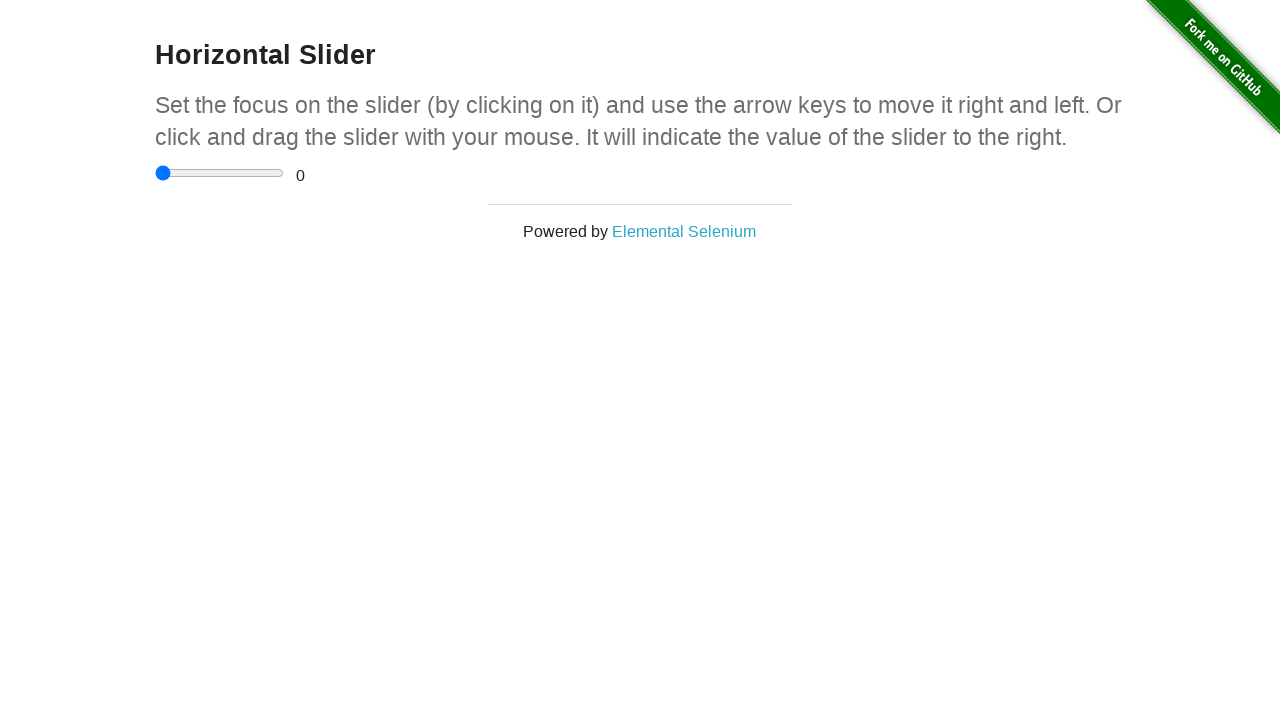

Waited 500ms before next key press
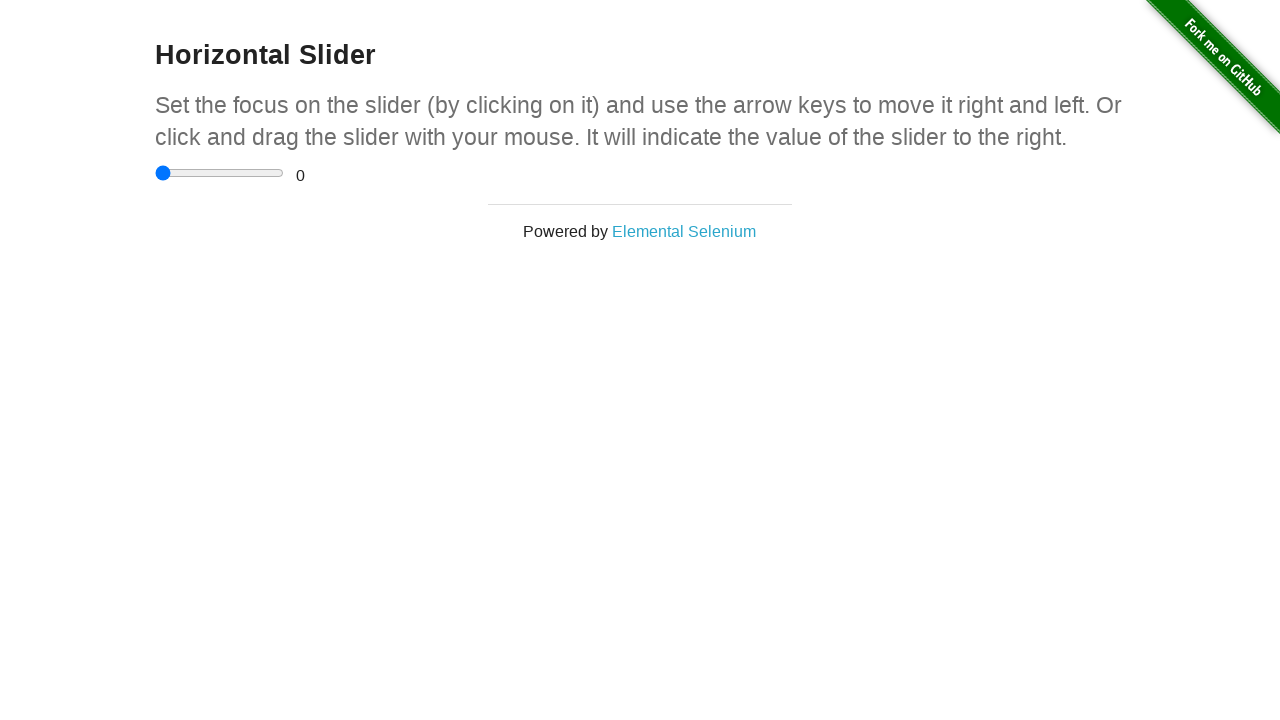

Pressed ArrowRight key, current value: 0.5 on input[type='range']
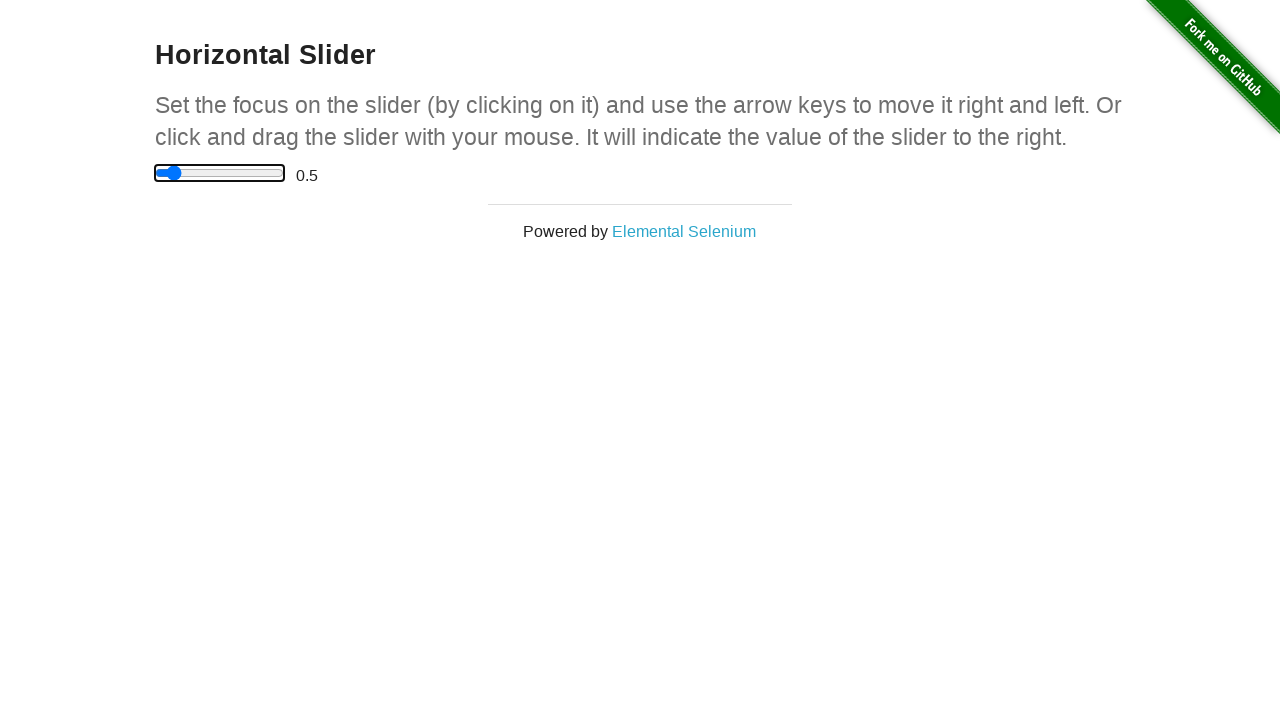

Waited 500ms before next key press
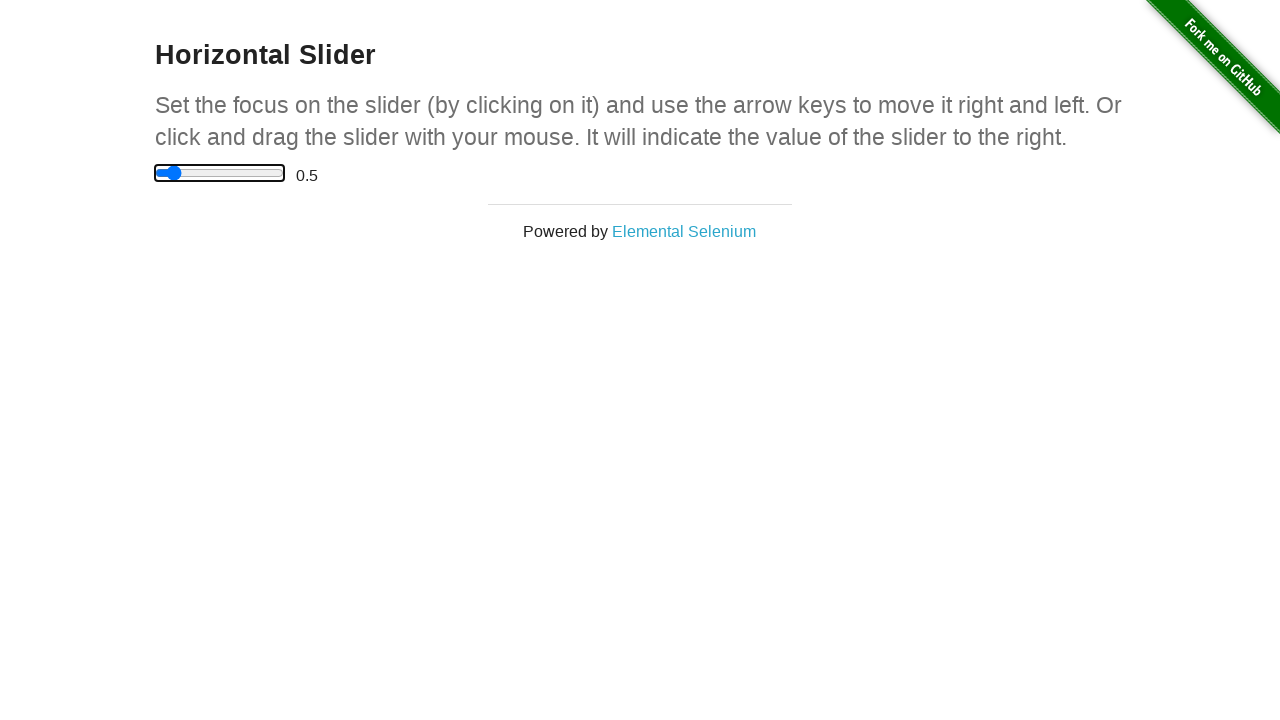

Pressed ArrowRight key, current value: 1 on input[type='range']
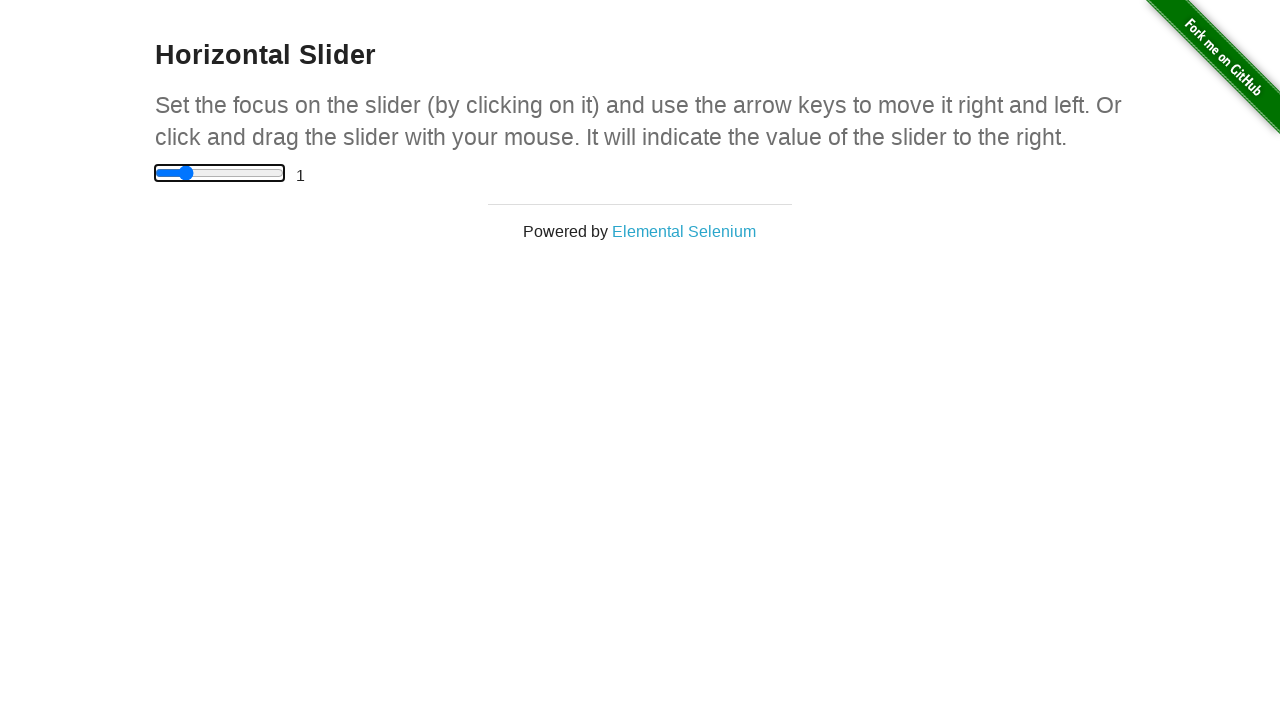

Waited 500ms before next key press
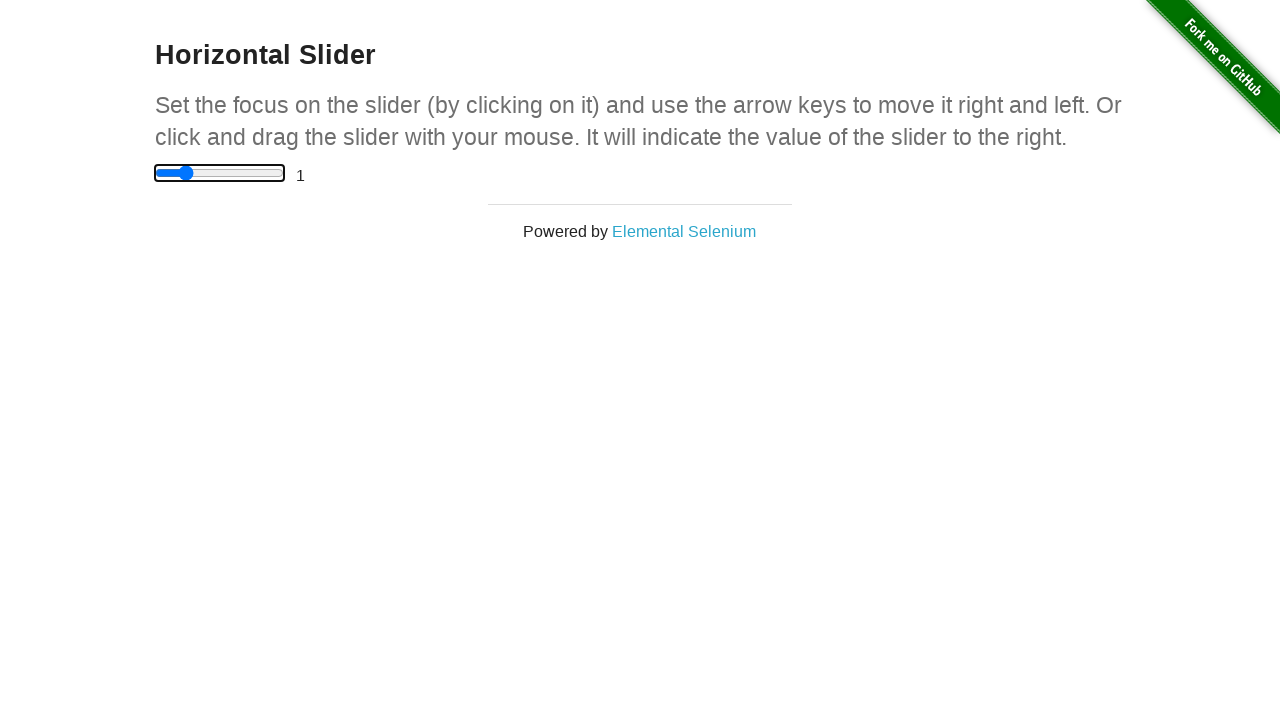

Pressed ArrowRight key, current value: 1.5 on input[type='range']
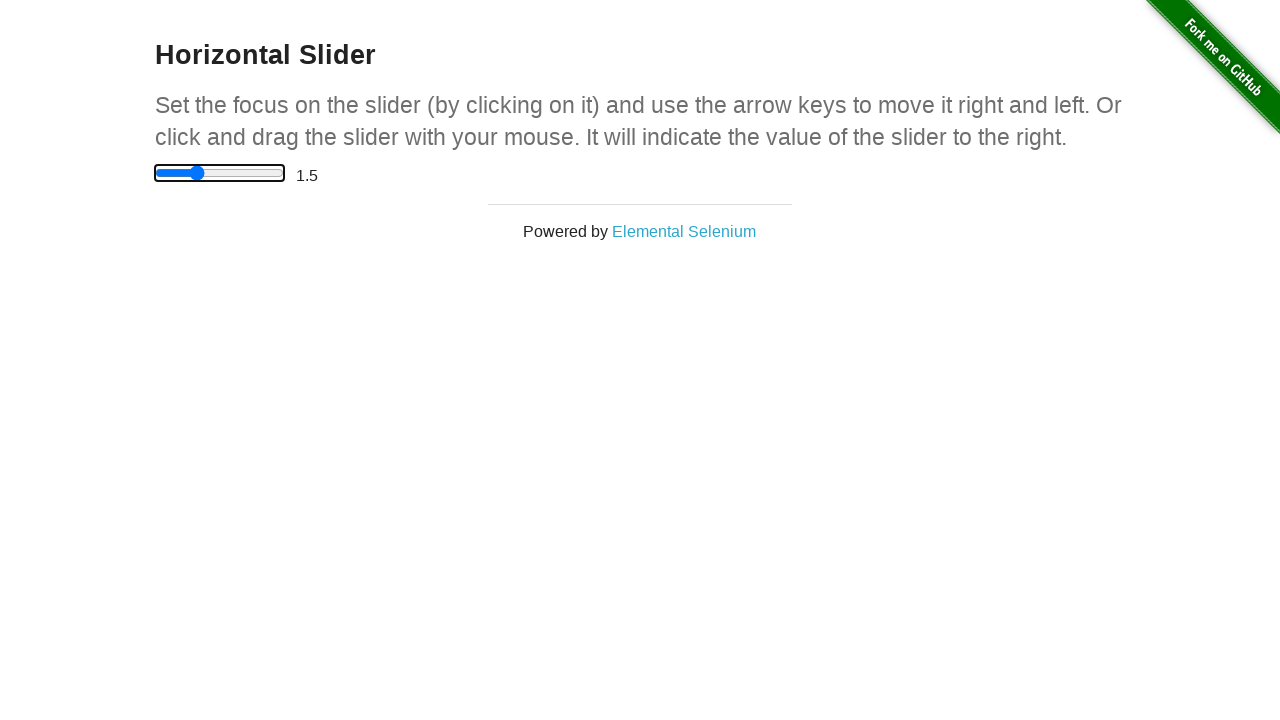

Waited 500ms before next key press
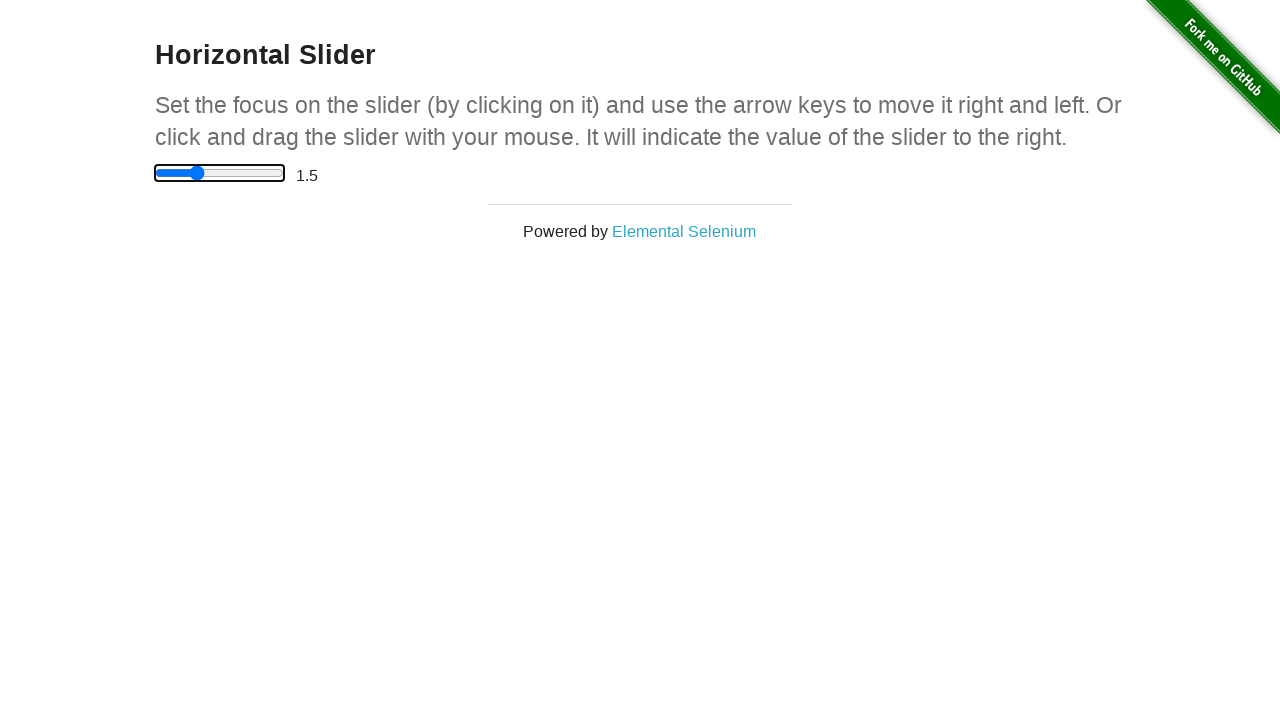

Pressed ArrowRight key, current value: 2 on input[type='range']
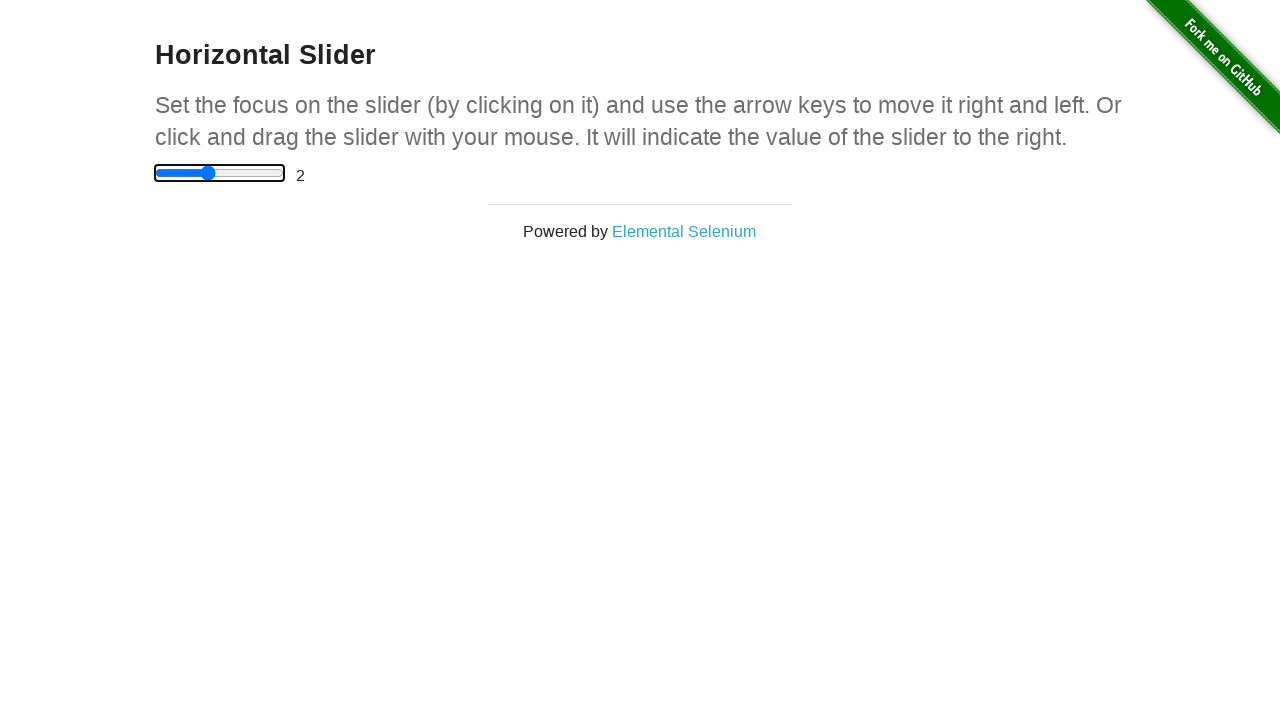

Waited 500ms before next key press
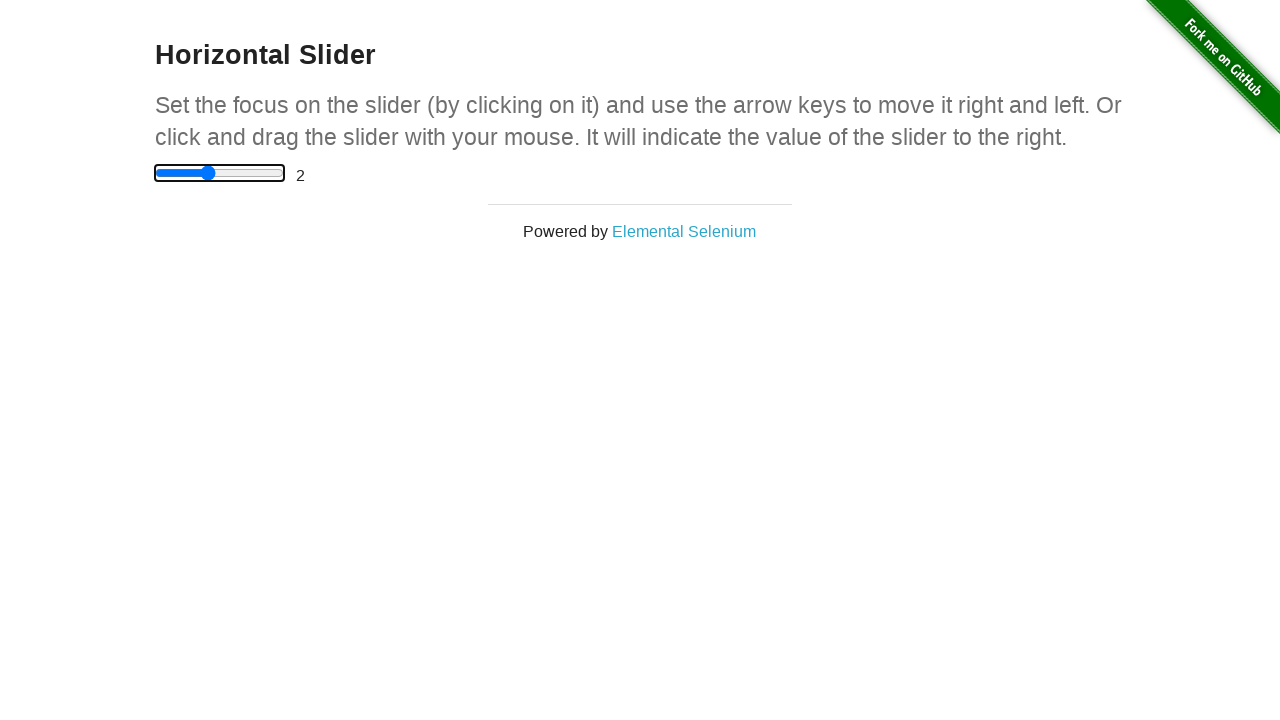

Pressed ArrowRight key, current value: 2.5 on input[type='range']
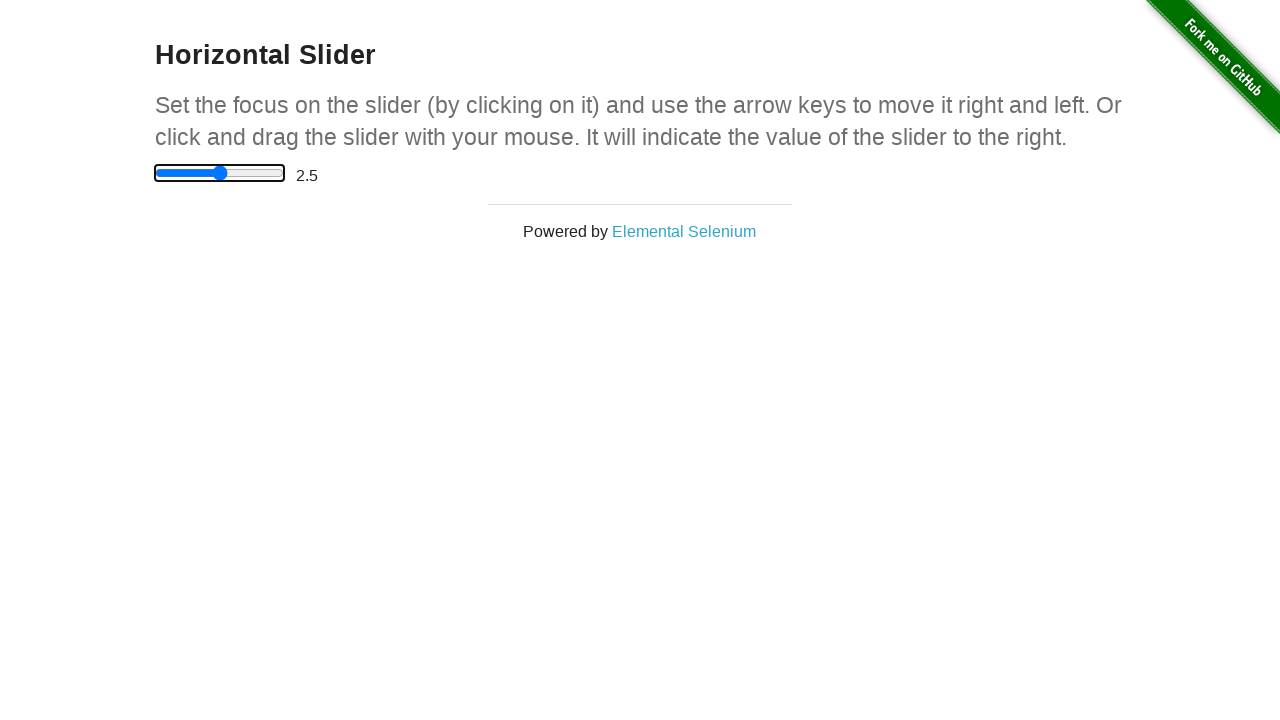

Waited 500ms before next key press
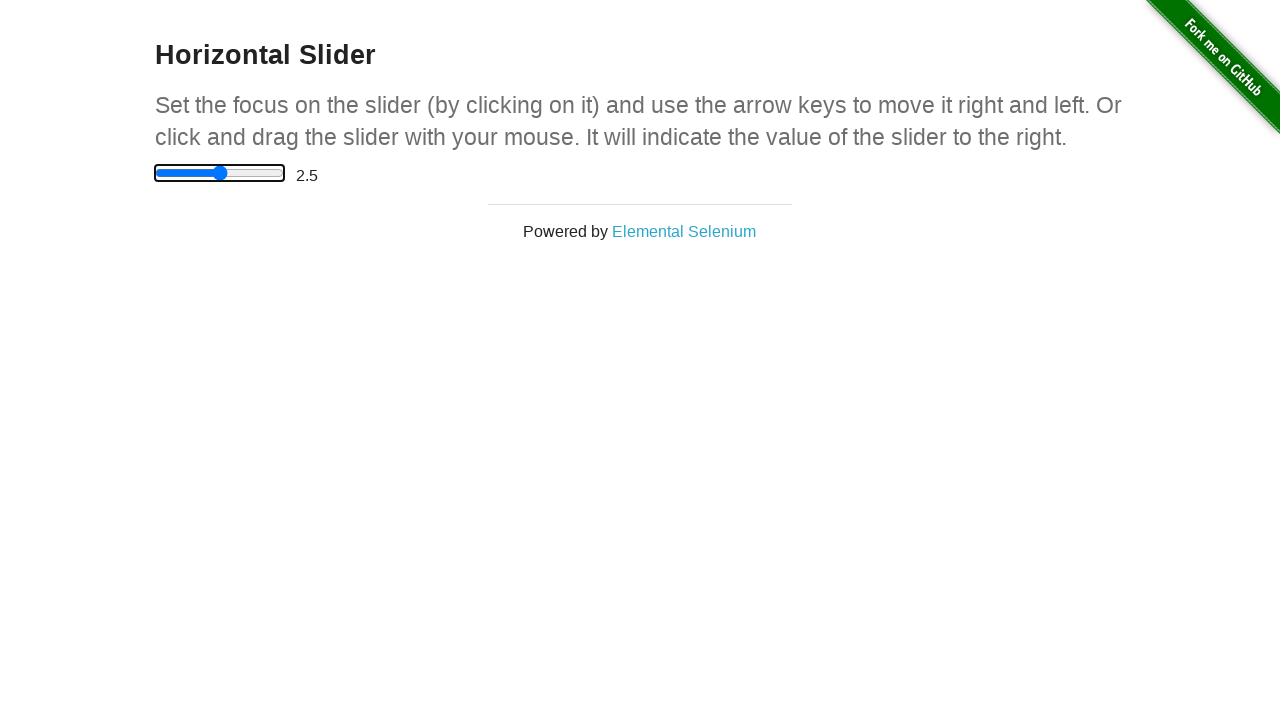

Pressed ArrowRight key, current value: 3 on input[type='range']
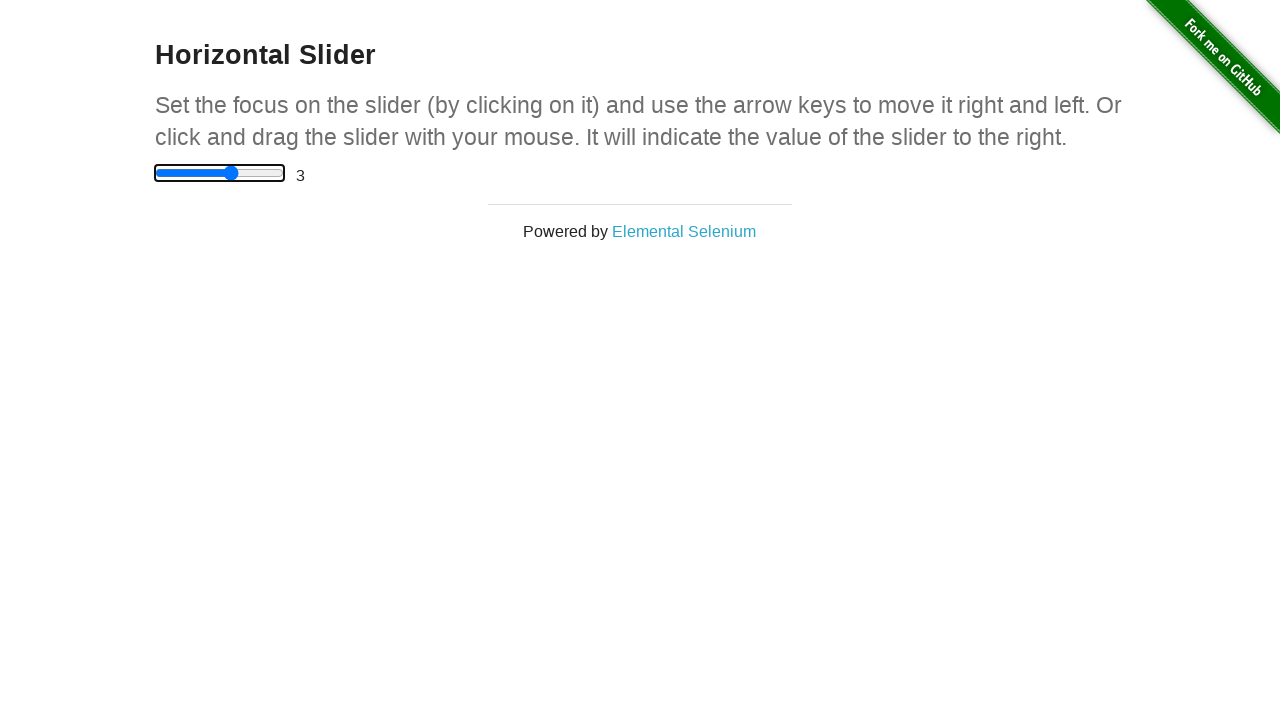

Waited 500ms before next key press
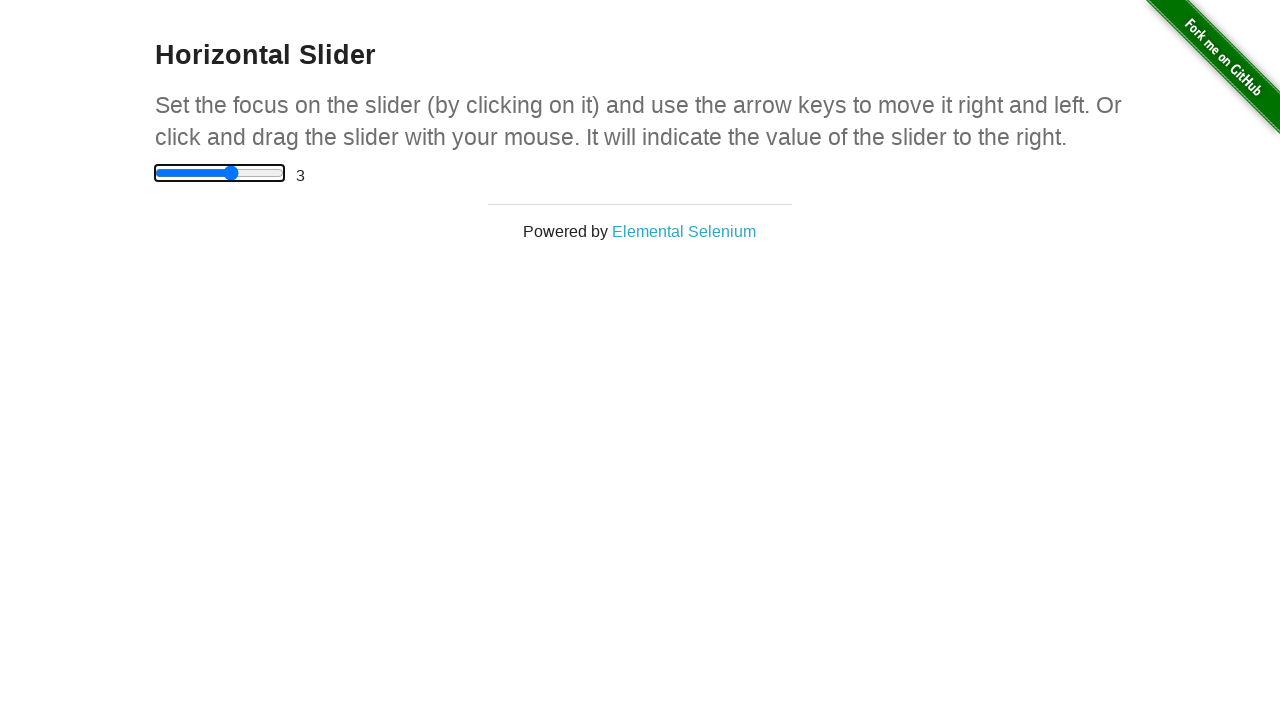

Pressed ArrowRight key, current value: 3.5 on input[type='range']
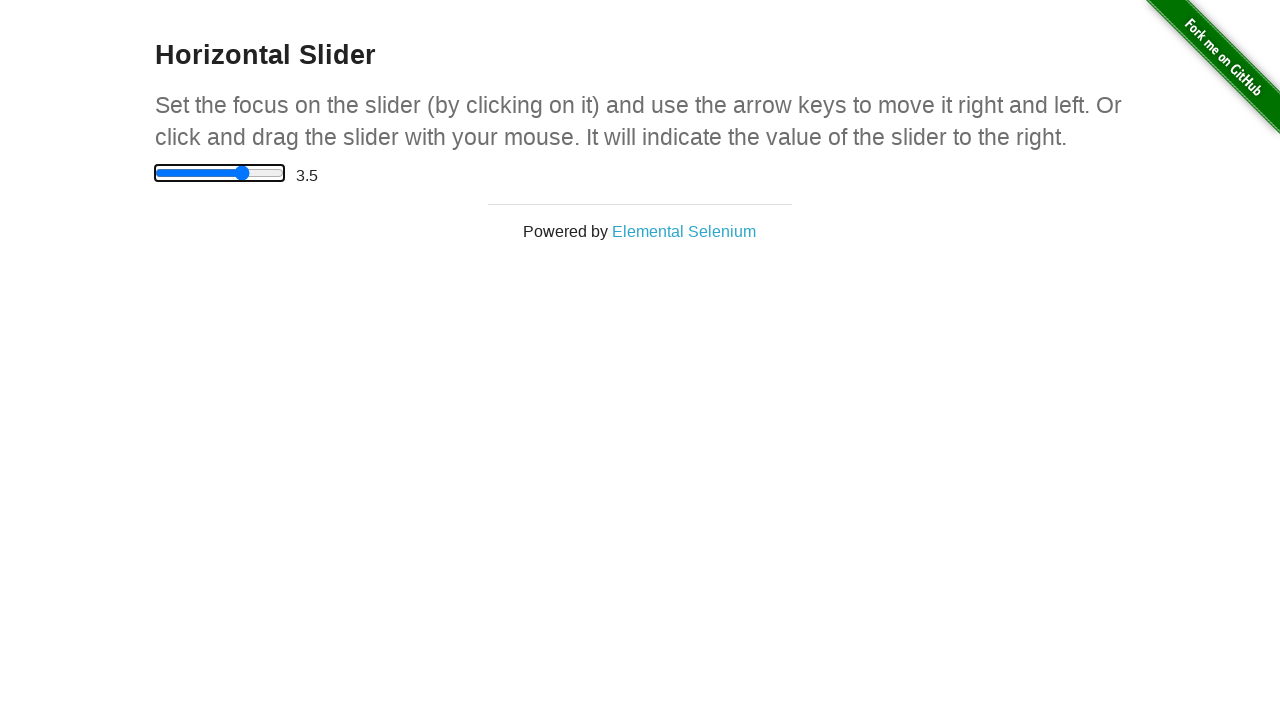

Waited 500ms before next key press
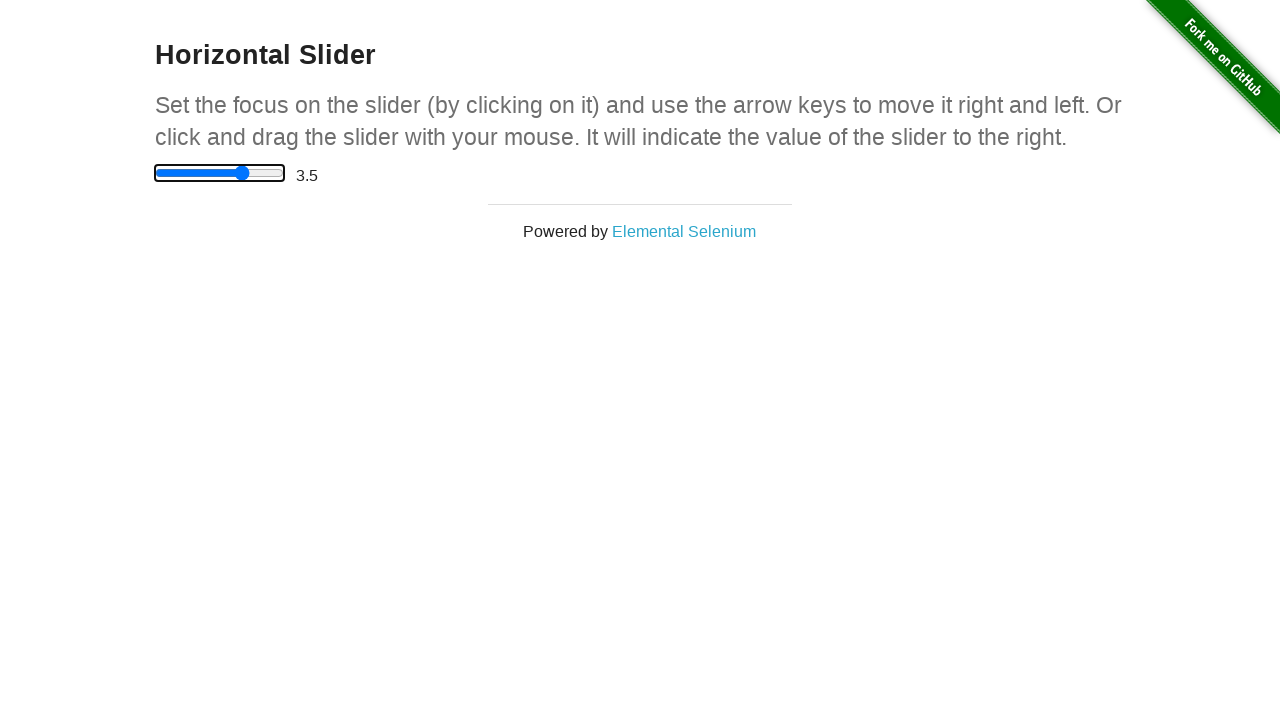

Pressed ArrowRight key, current value: 4 on input[type='range']
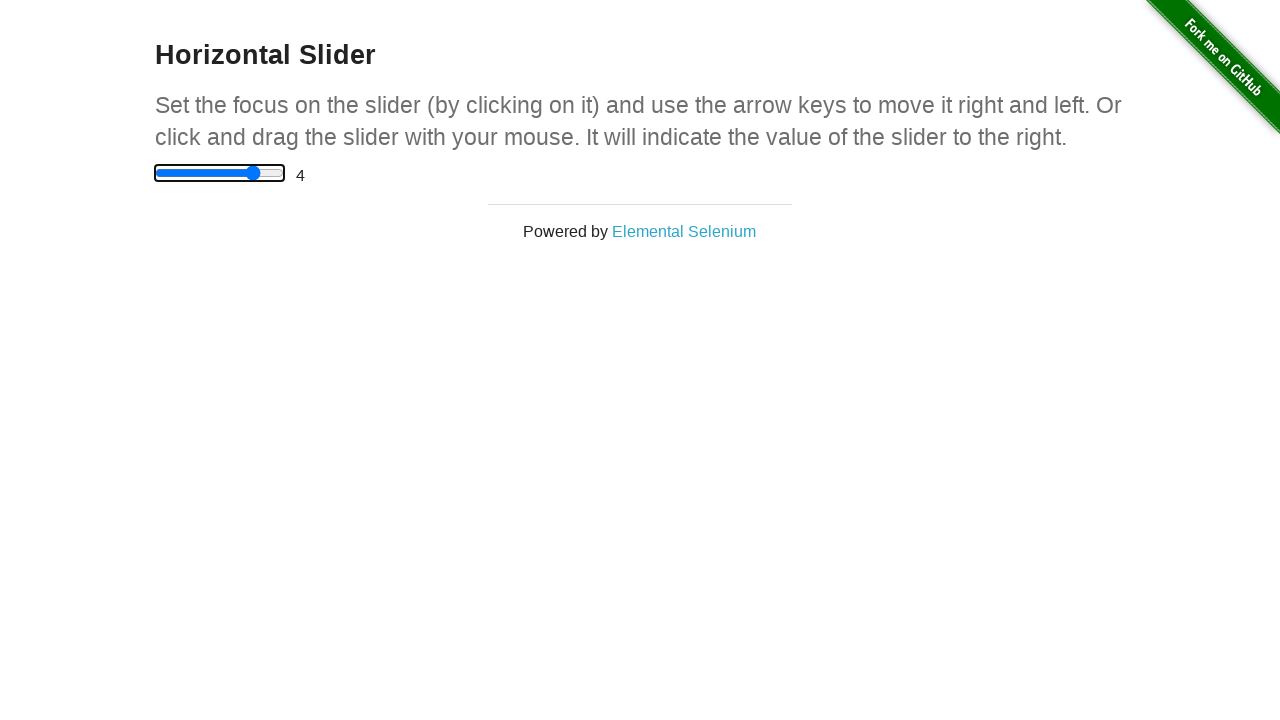

Waited 500ms before next key press
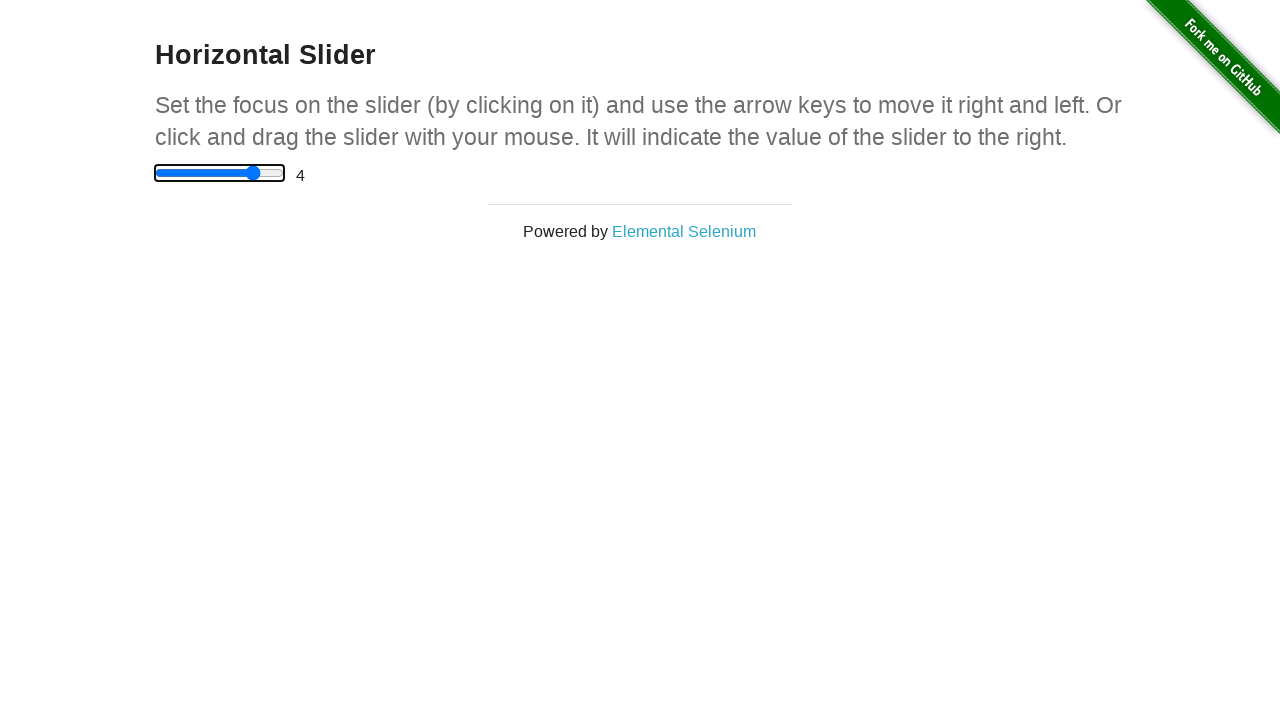

Pressed ArrowRight key, current value: 4.5 on input[type='range']
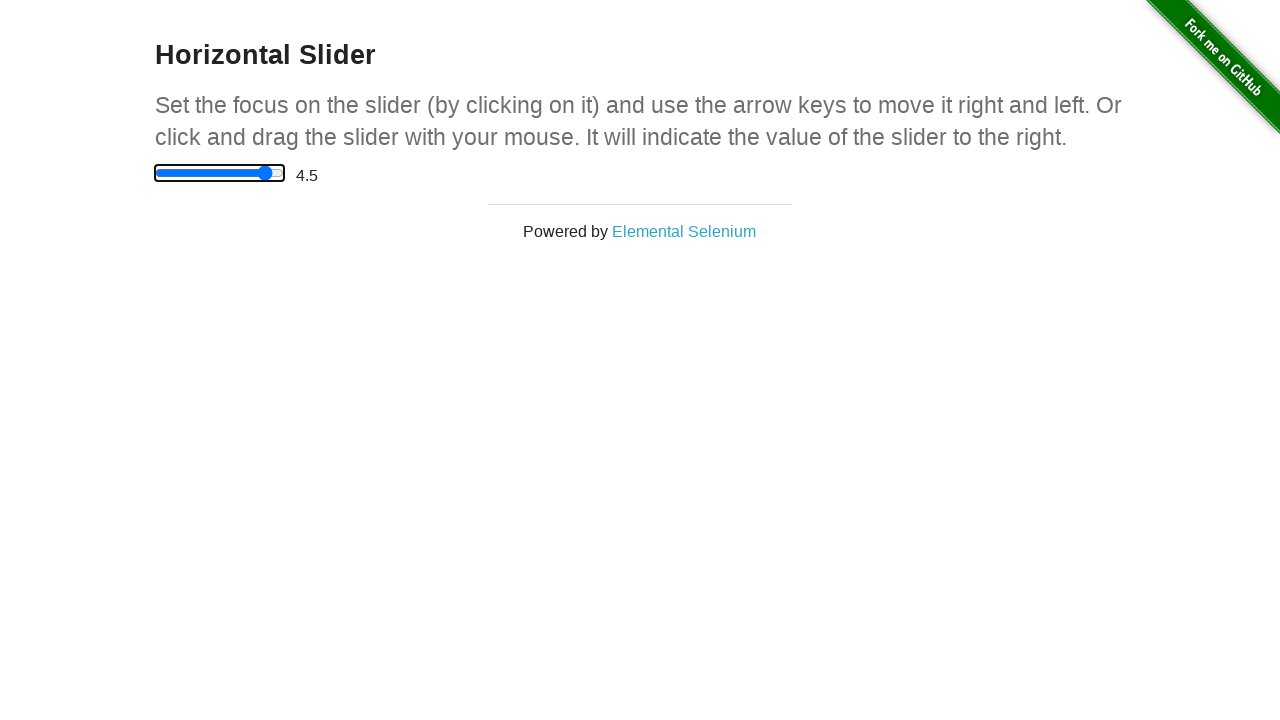

Verified slider reached expected value of 4.5
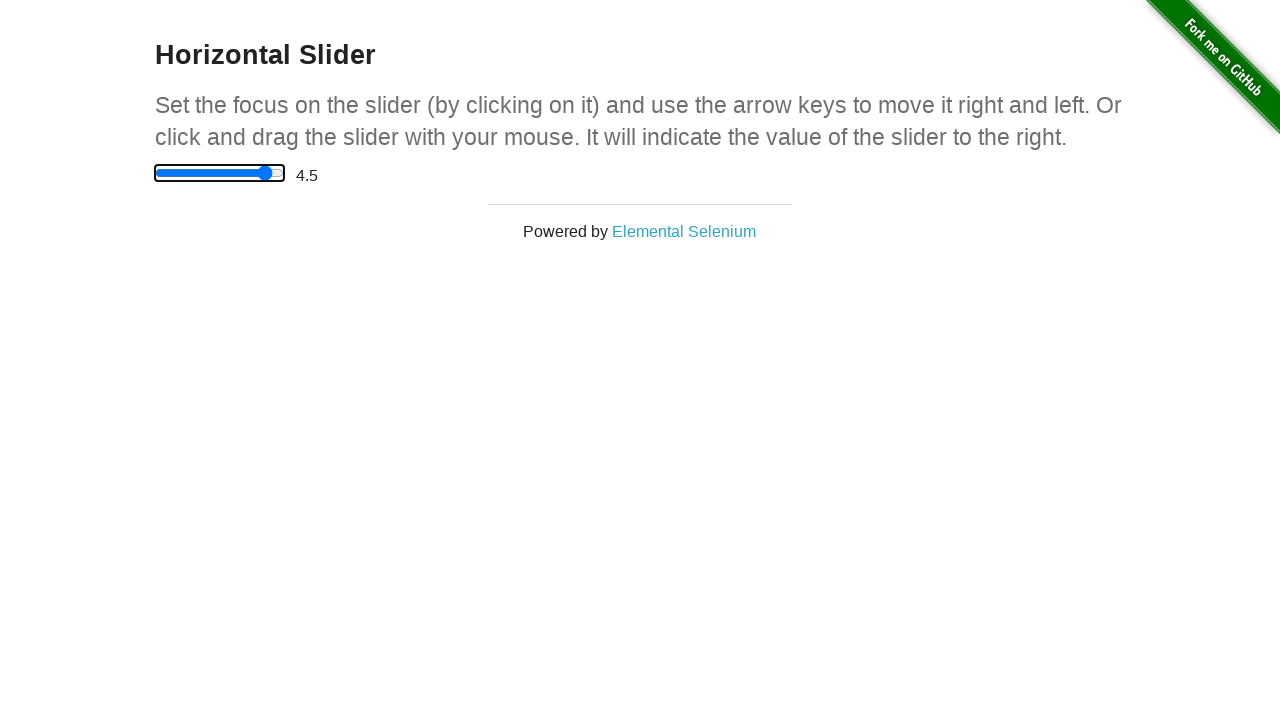

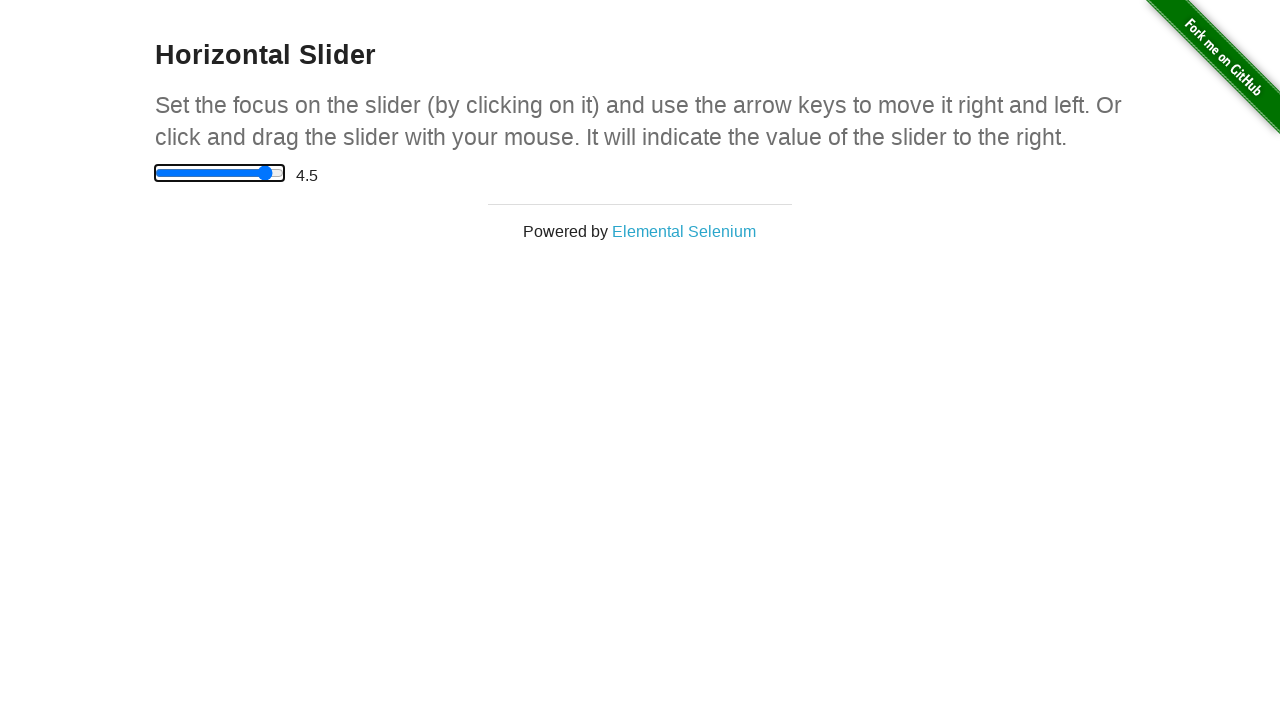